Navigates to a Steam game page and verifies that user review scores are present by checking the review summary elements and their tooltip attributes.

Starting URL: https://store.steampowered.com/app/221380/Age_of_Empires_II_HD/

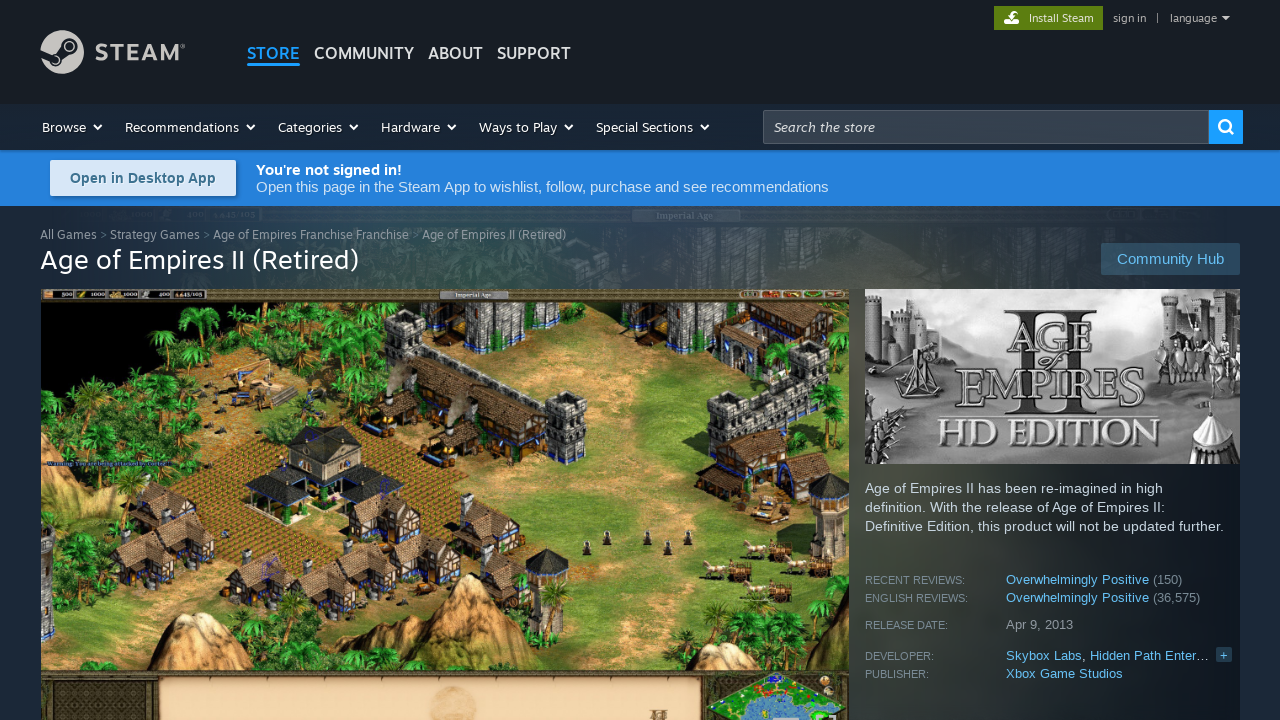

Waited for user reviews section to load
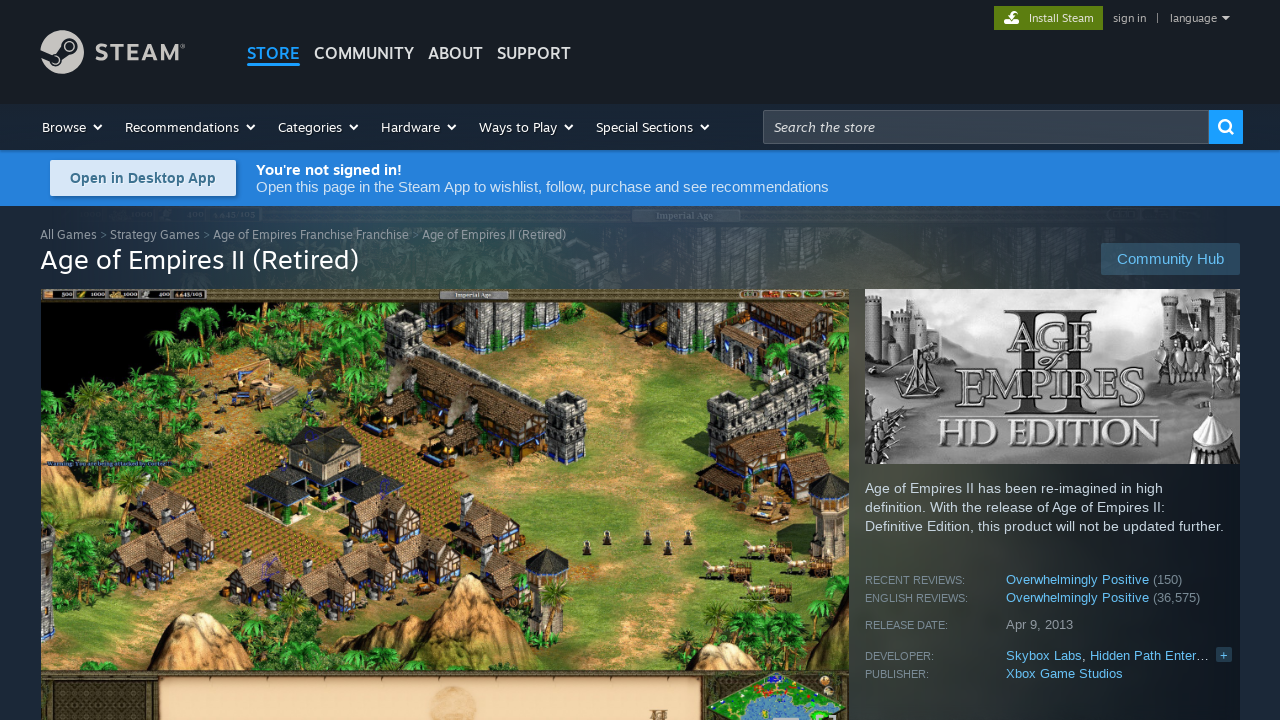

Retrieved all review score elements from the page
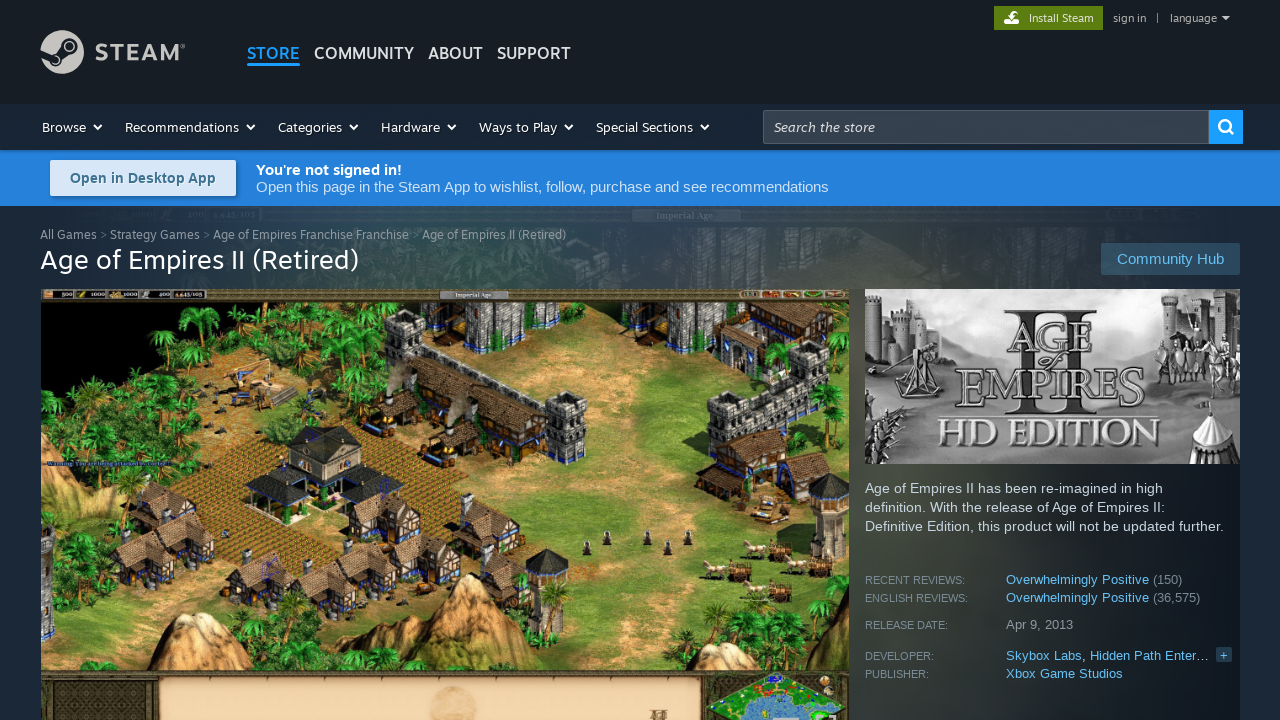

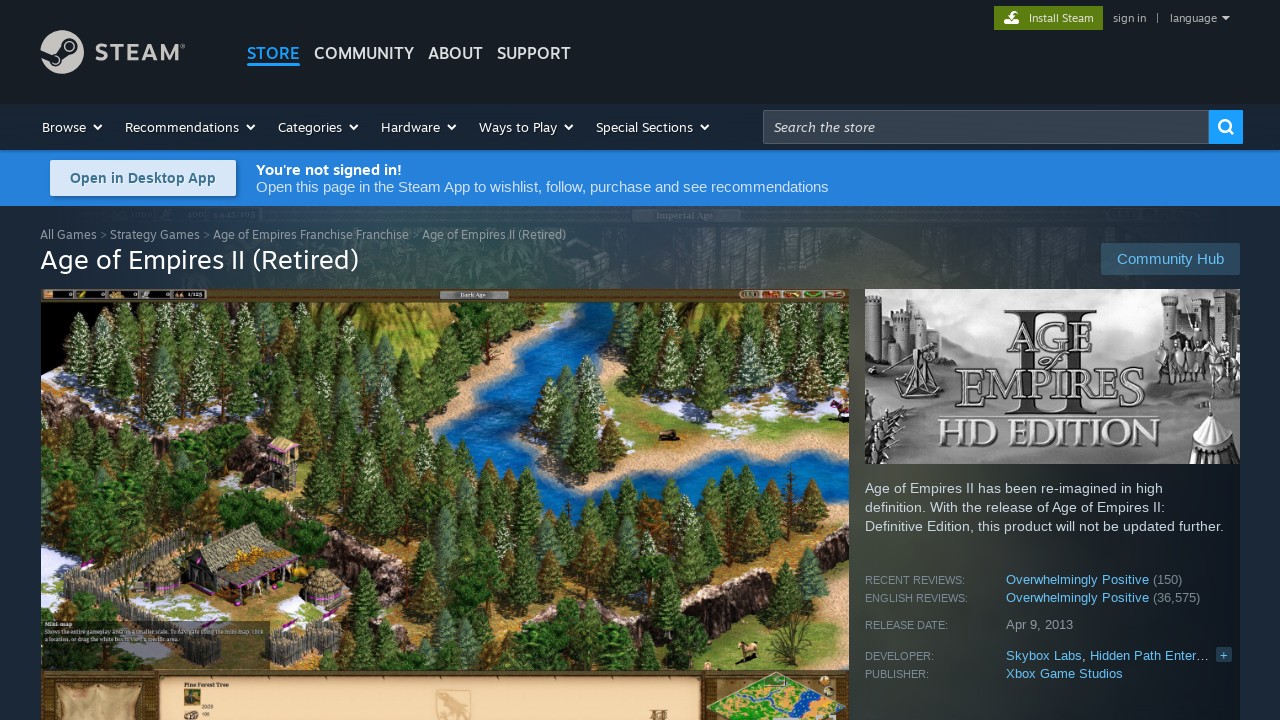